Tests user registration by filling in login, first name, last name, password, and confirm password fields, then submitting the registration form

Starting URL: https://buggy.justtestit.org/register

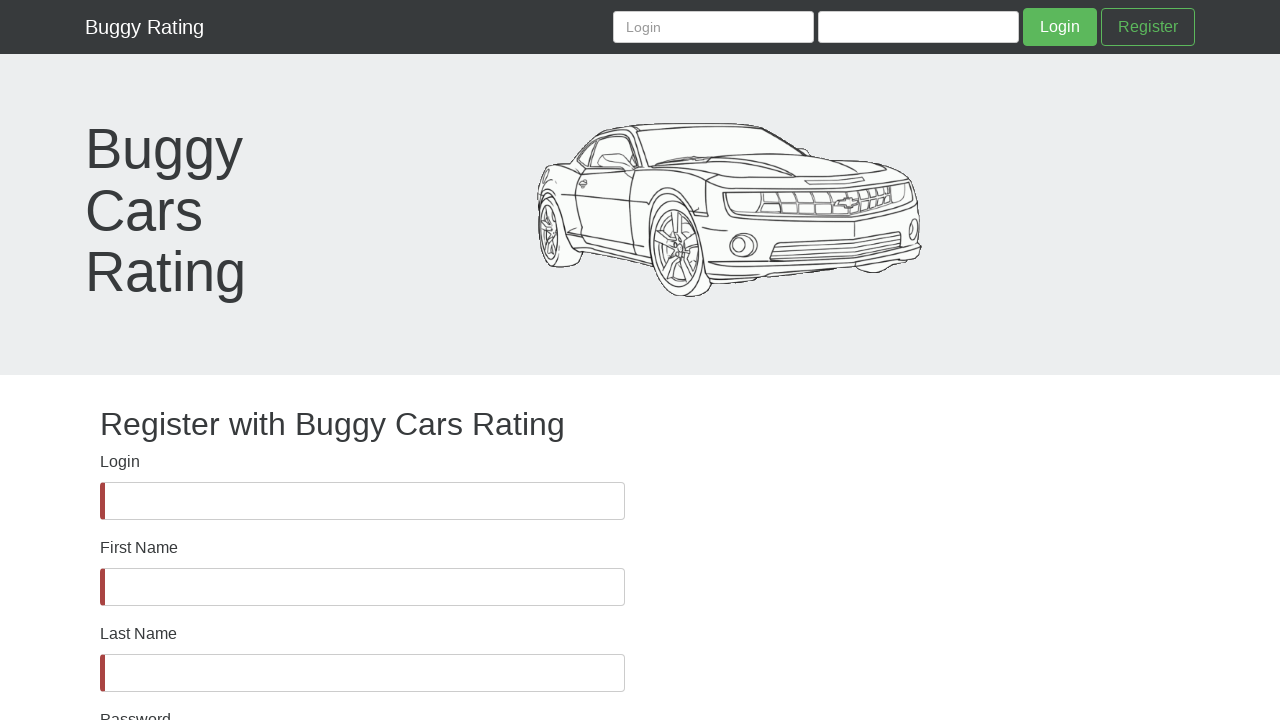

Clicked Login field at (362, 501) on internal:label="Login"i
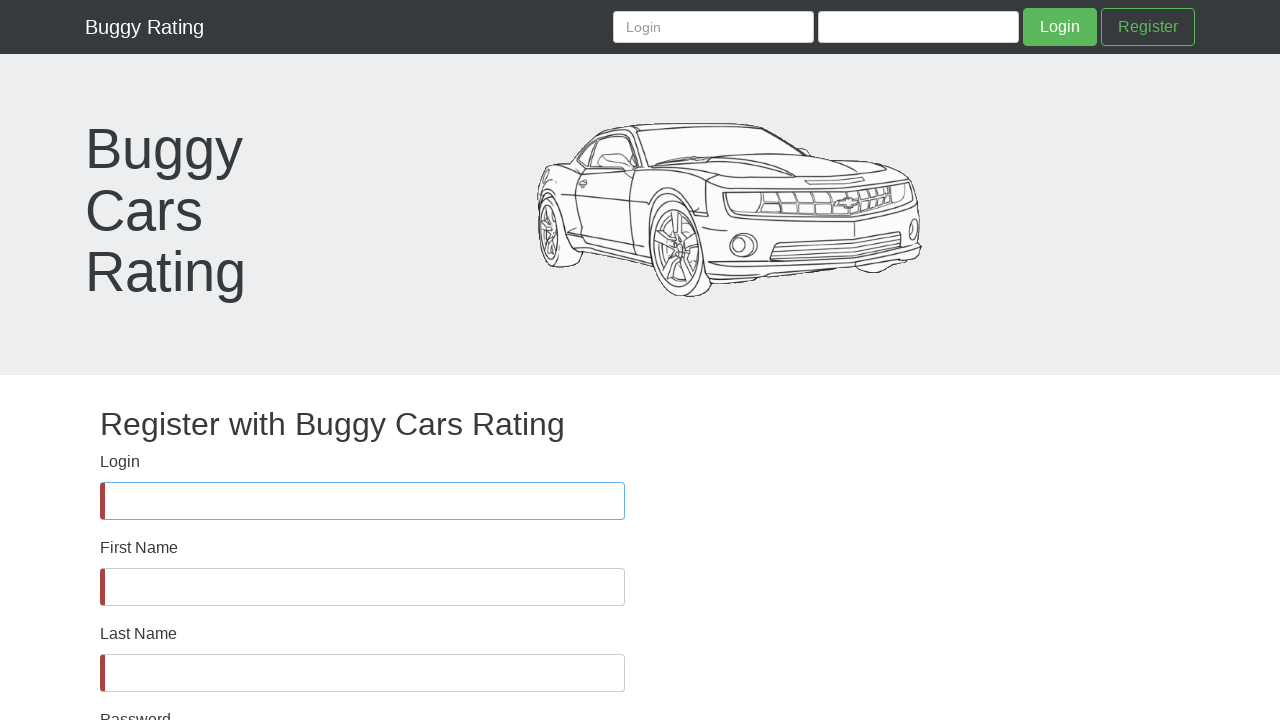

Filled Login field with 'testuser_abc789' on internal:label="Login"i
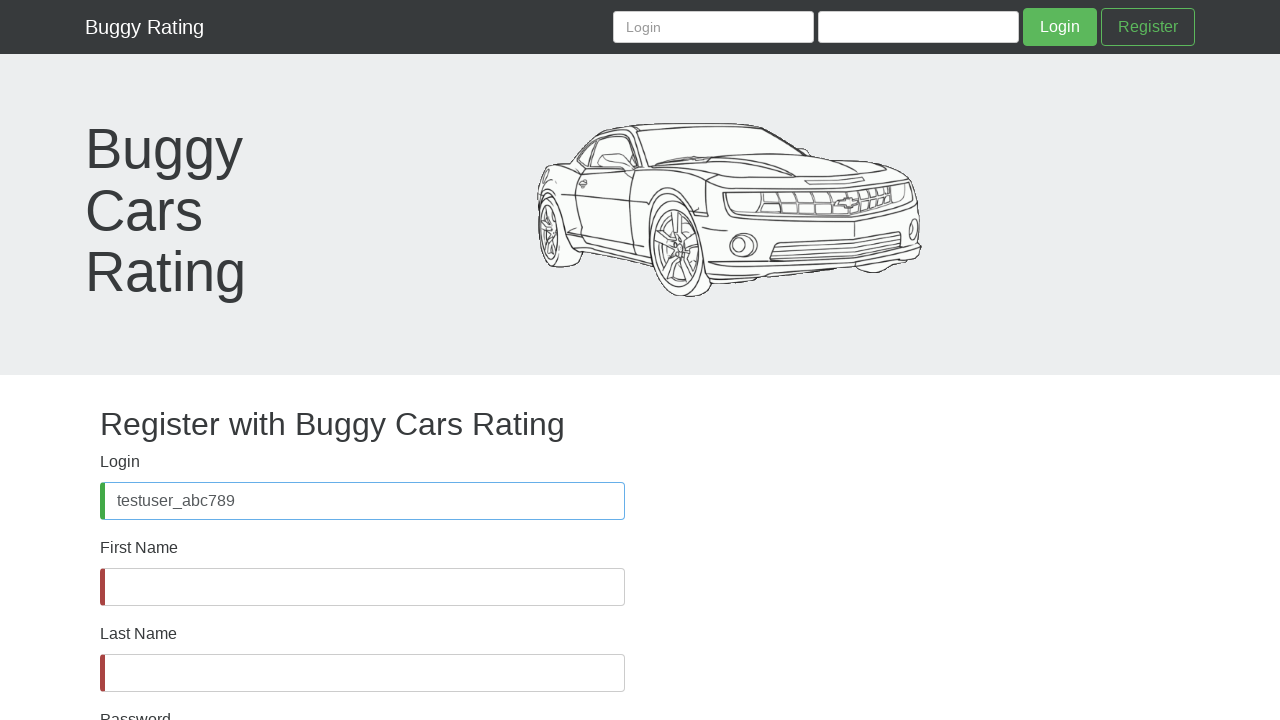

Clicked First Name field at (362, 587) on internal:label="First Name"i
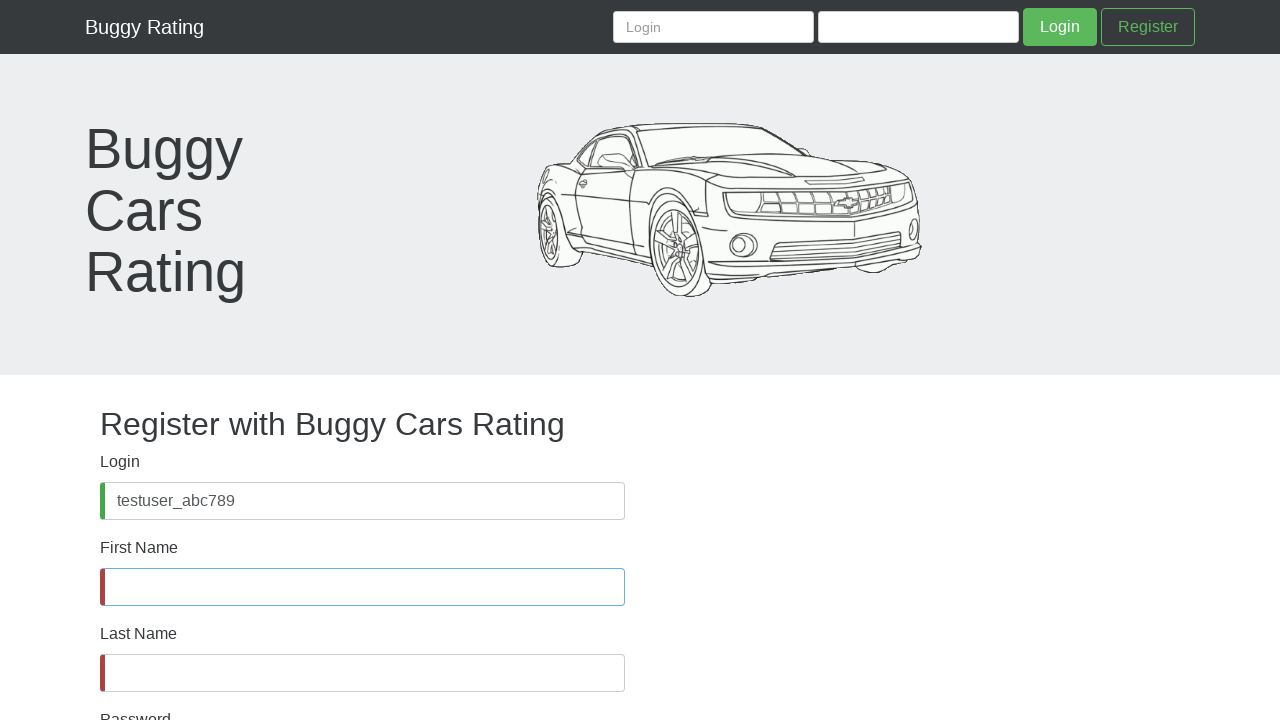

Filled First Name field with 'John' on internal:label="First Name"i
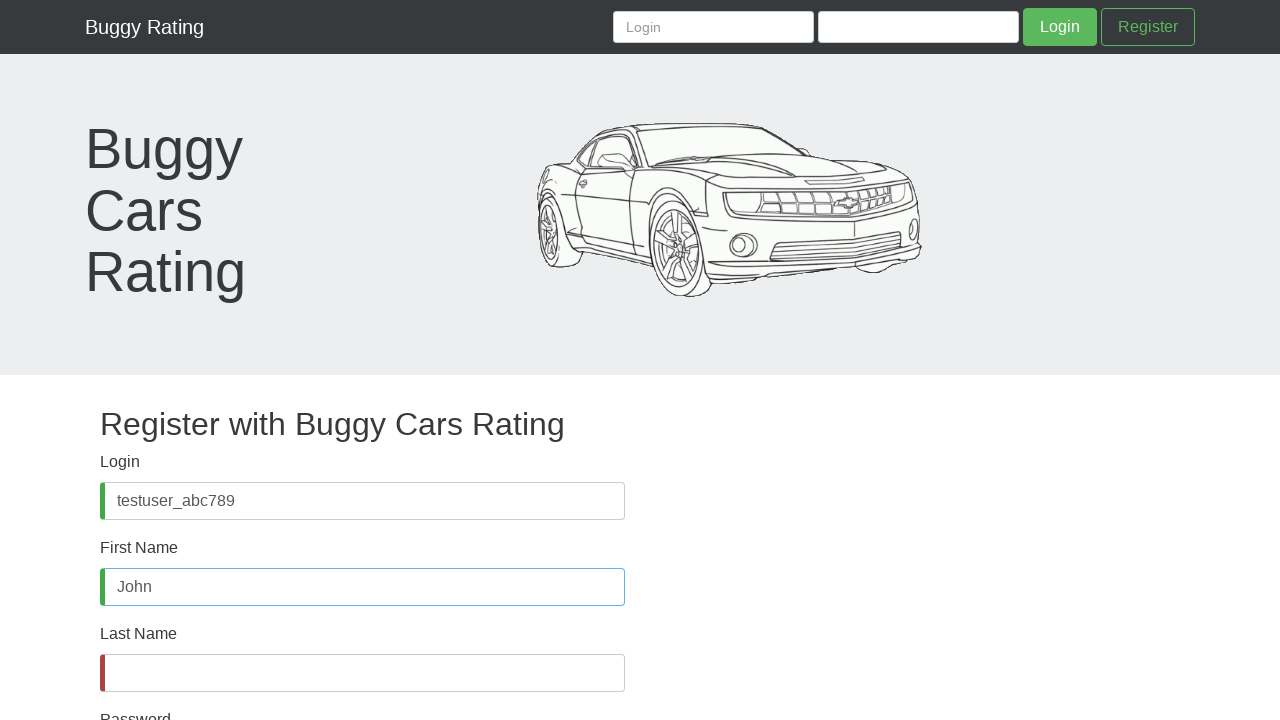

Clicked Last Name field at (362, 673) on internal:label="Last Name"i
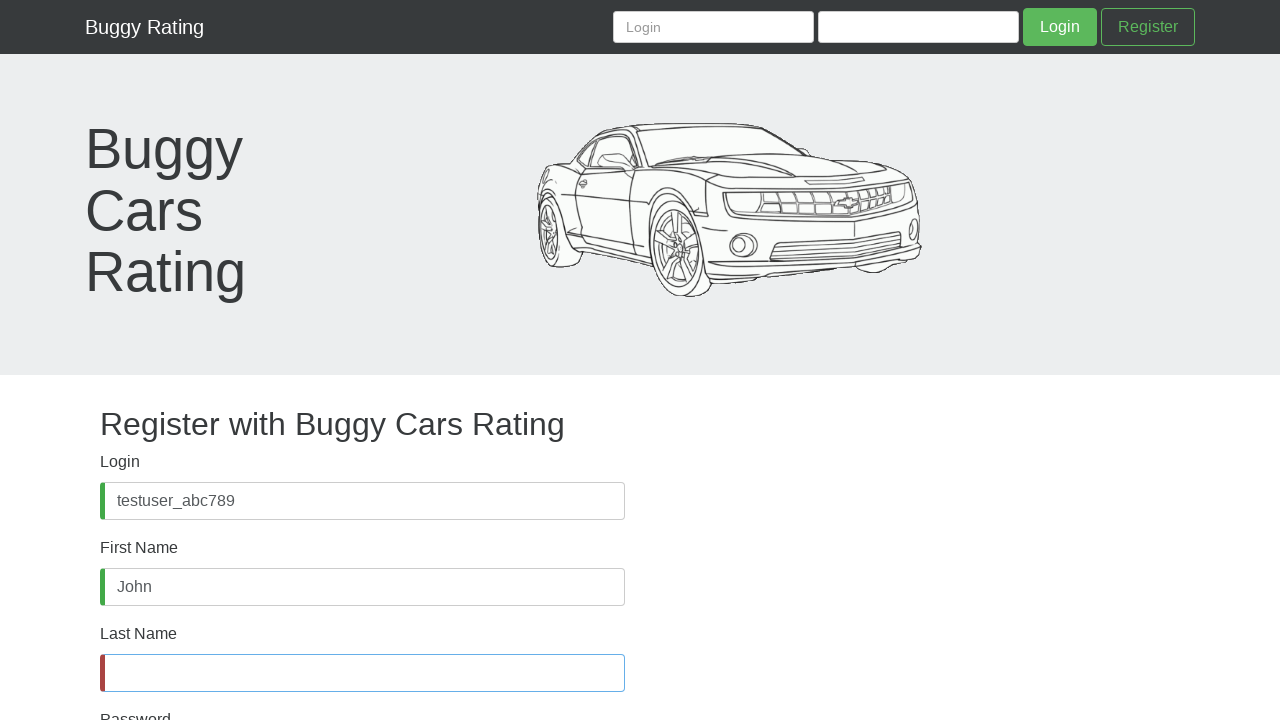

Filled Last Name field with 'Smith' on internal:label="Last Name"i
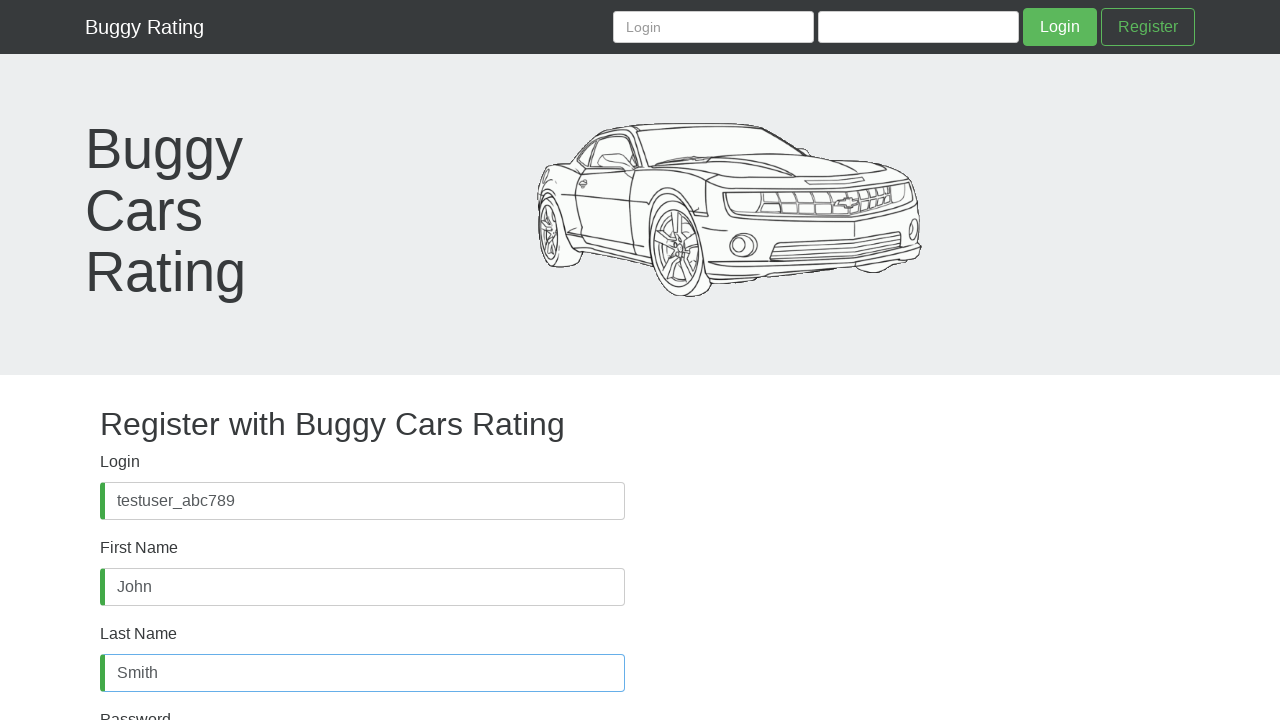

Clicked Password field at (362, 488) on internal:label="Password"s
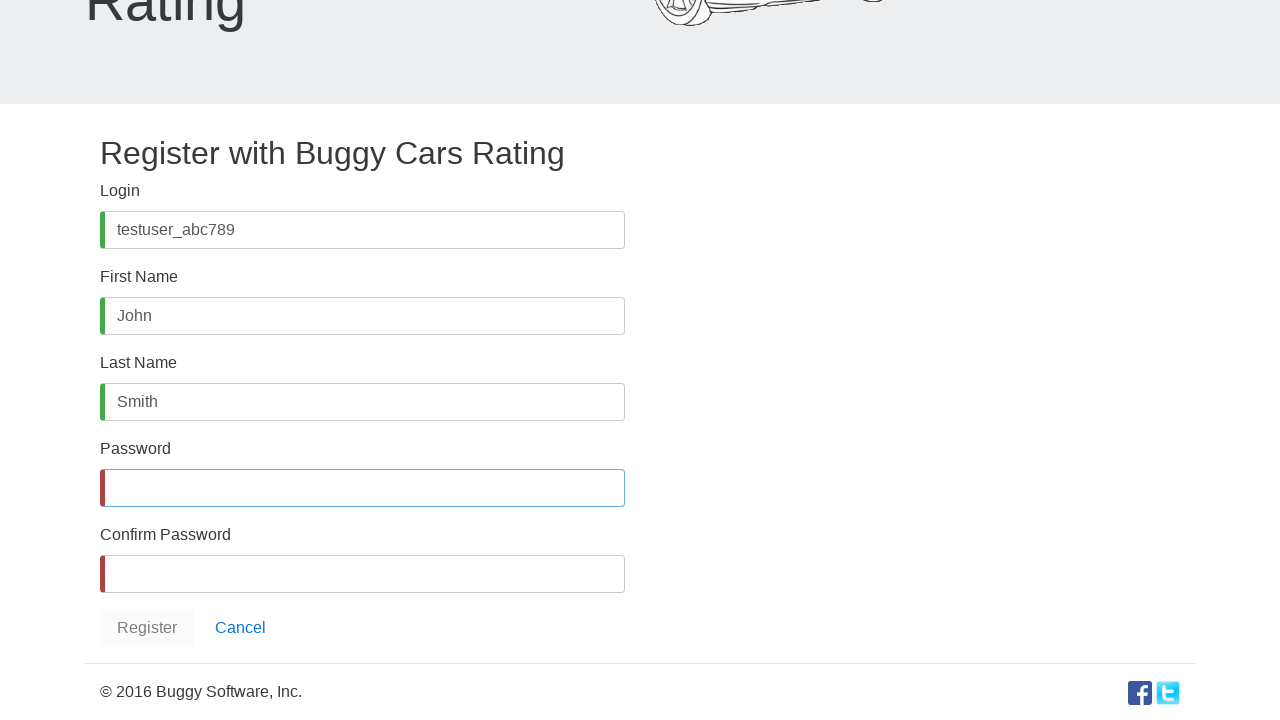

Filled Password field with 'SecurePass123*' on internal:label="Password"s
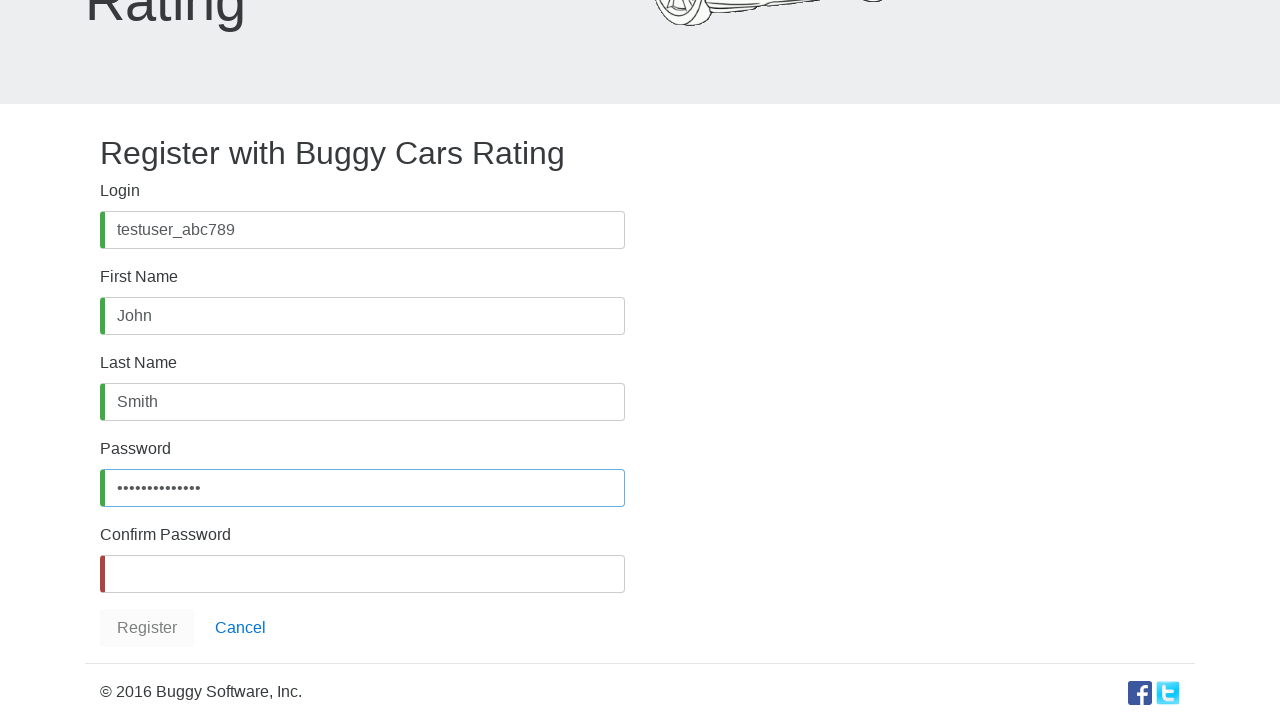

Clicked Confirm Password field at (362, 574) on internal:label="Confirm Password"i
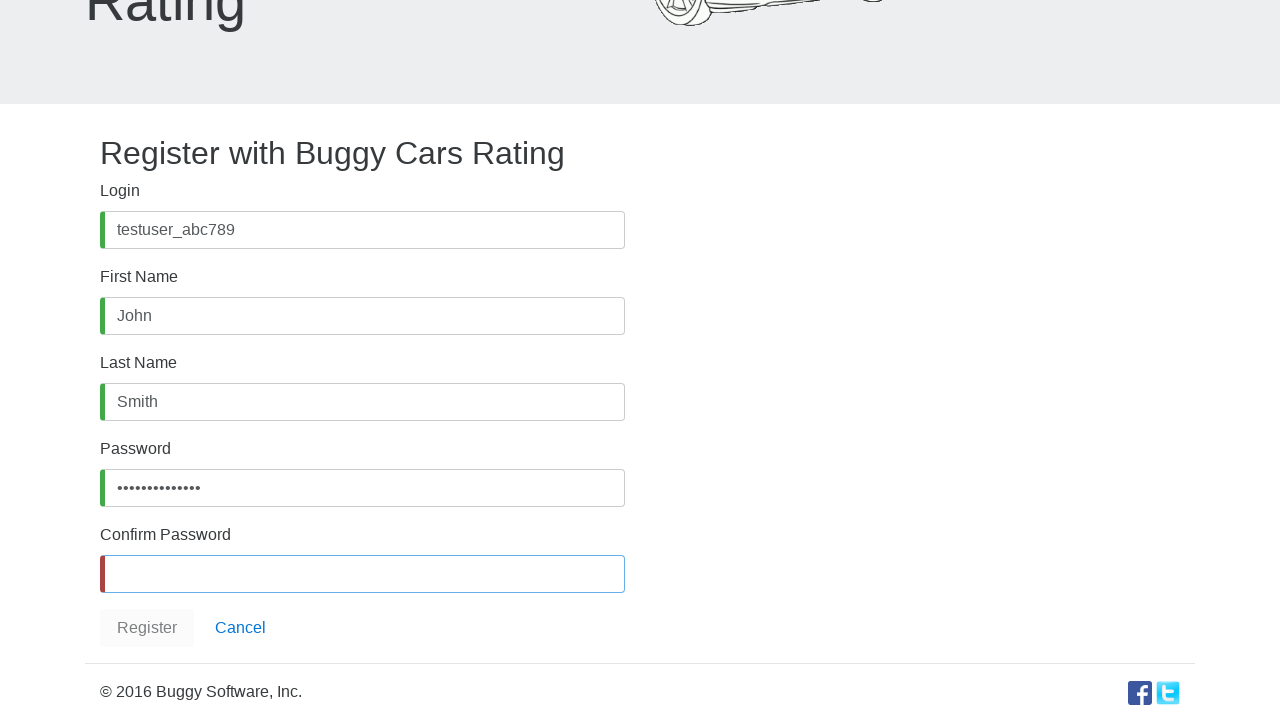

Filled Confirm Password field with 'SecurePass123*' on internal:label="Confirm Password"i
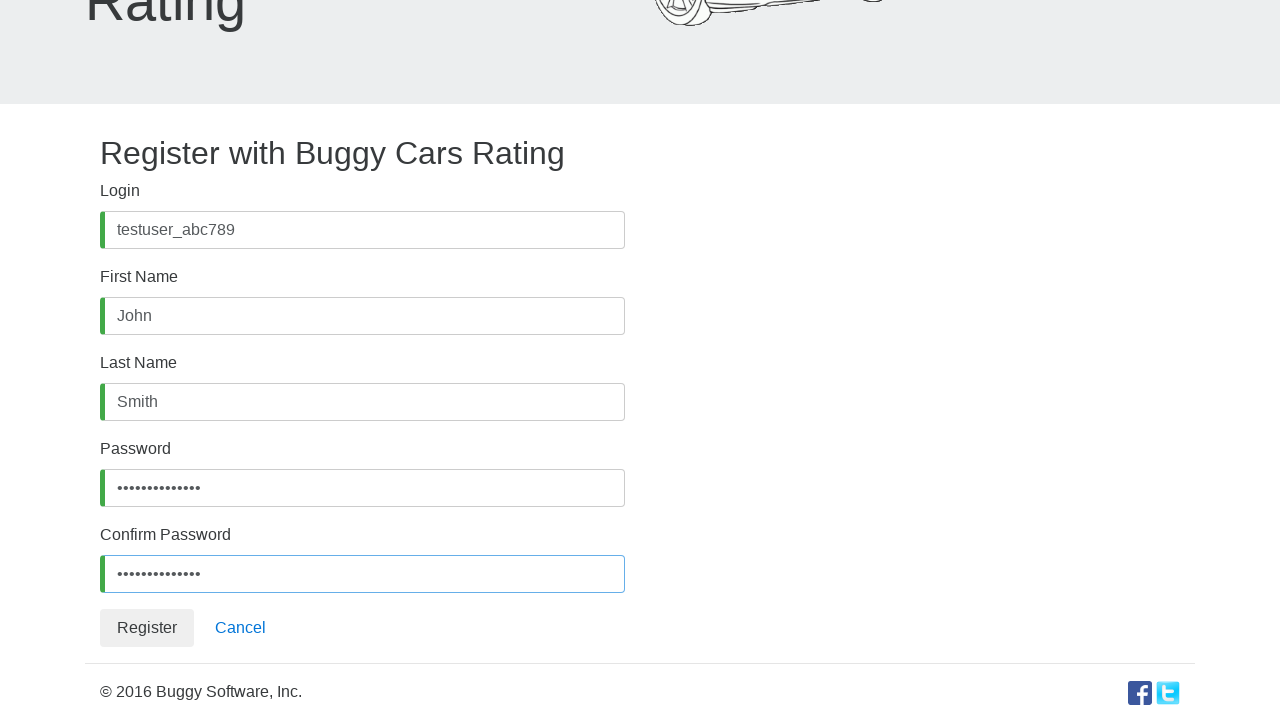

Clicked Register button to submit user registration form at (147, 628) on internal:role=button[name="Register"i]
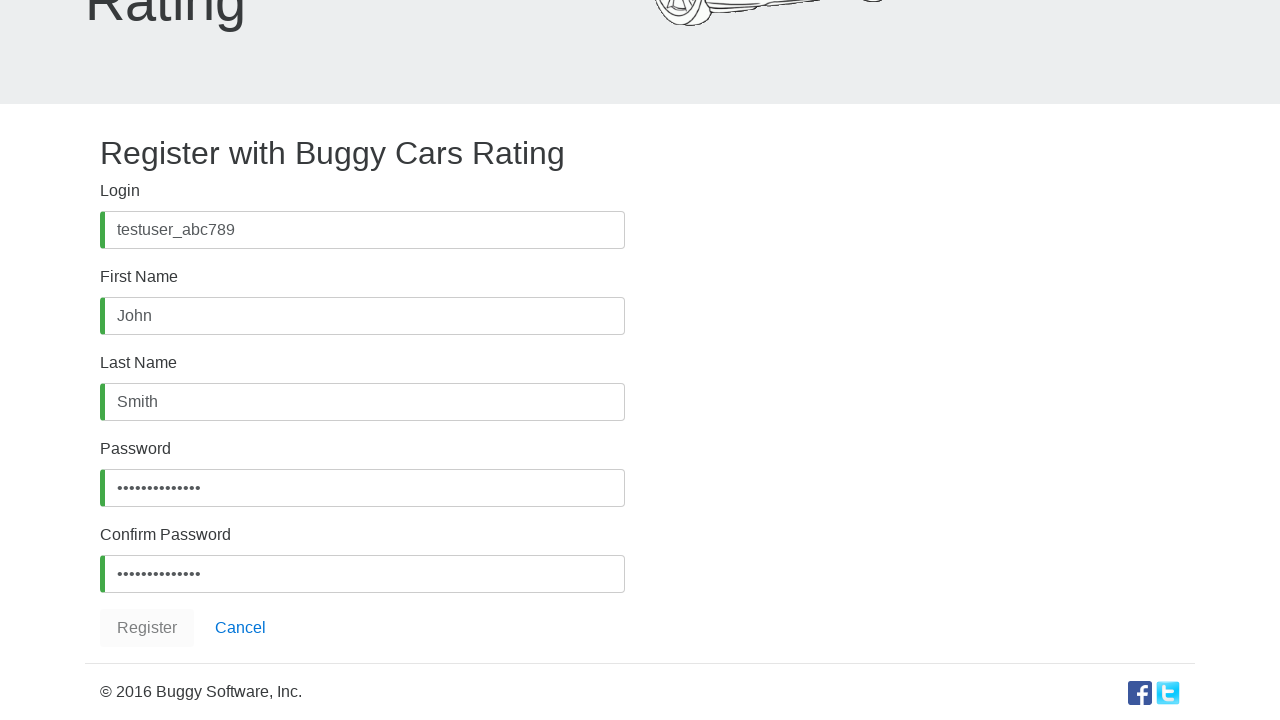

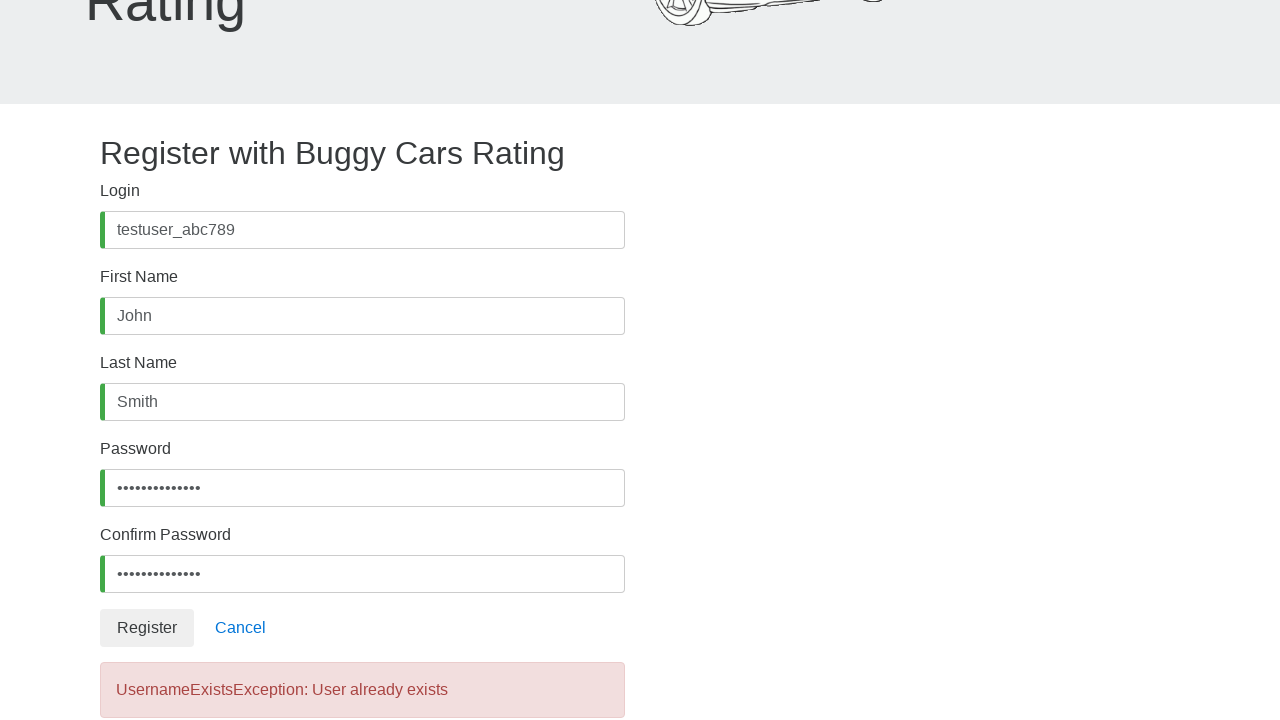